Tests browser window dimension and position manipulation by resizing and repositioning the browser window

Starting URL: https://unacademy.com/goal/upsc-civil-services-examination-ias-preparation/KSCGY

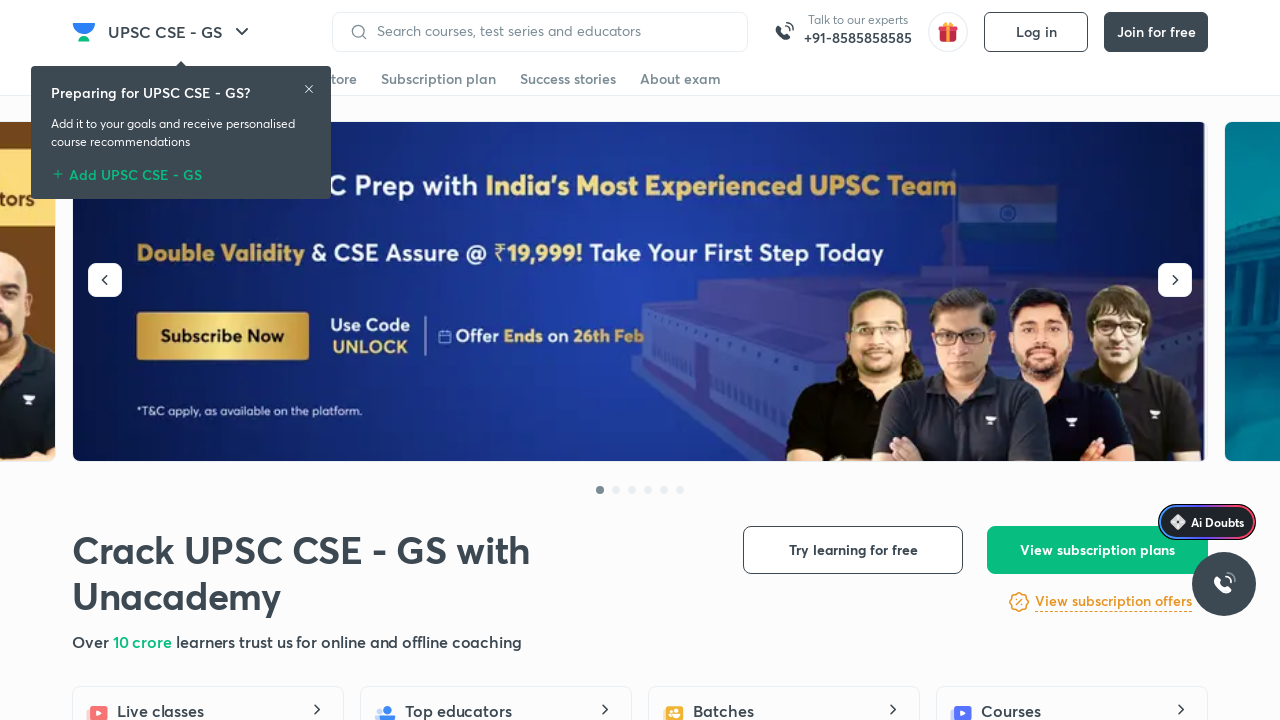

Retrieved initial browser window viewport size
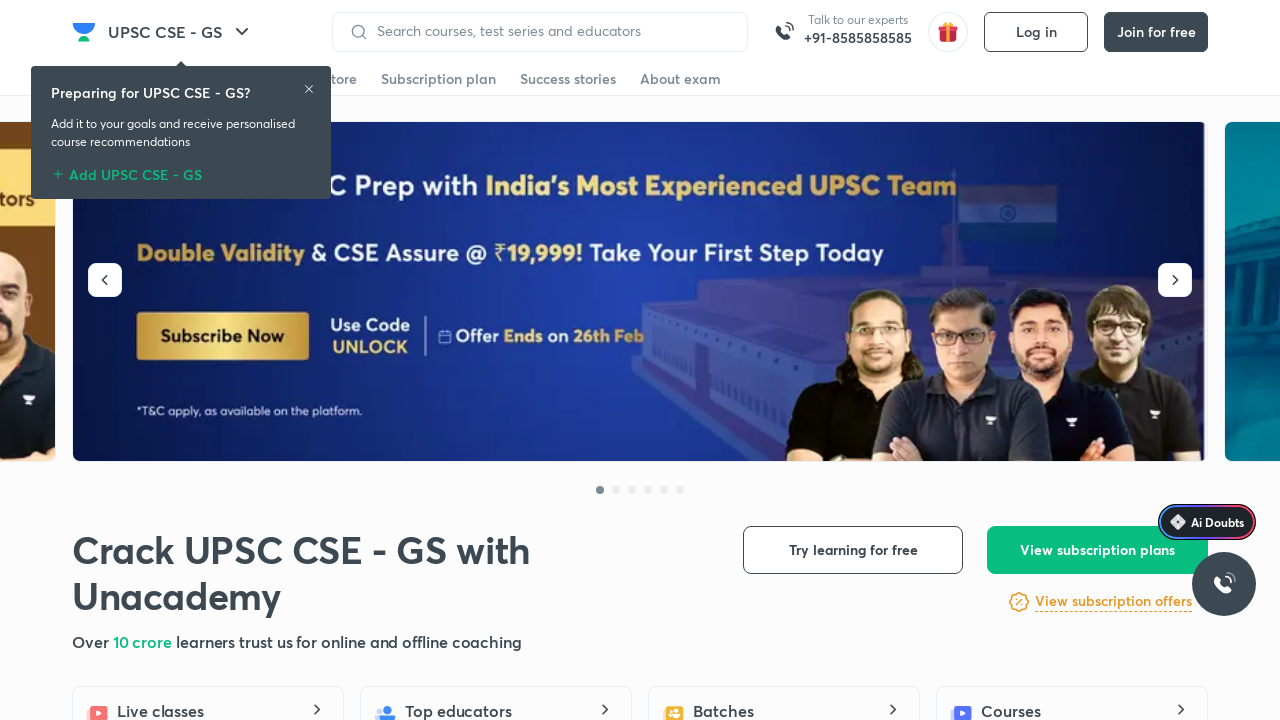

Resized browser window to 400x950 pixels
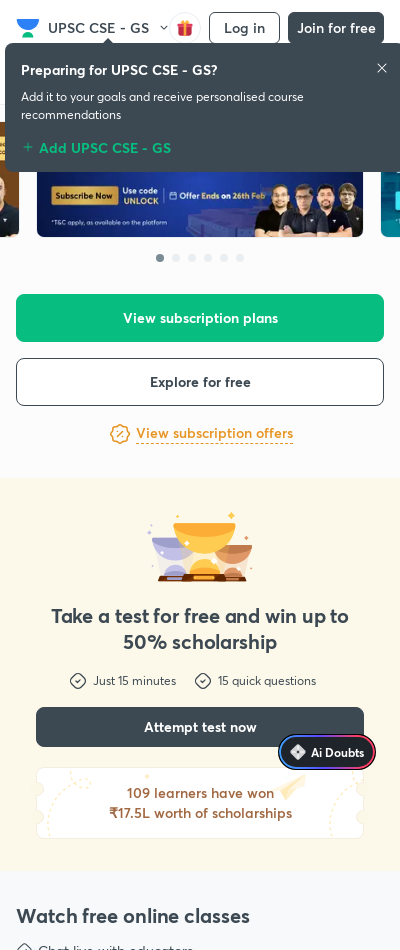

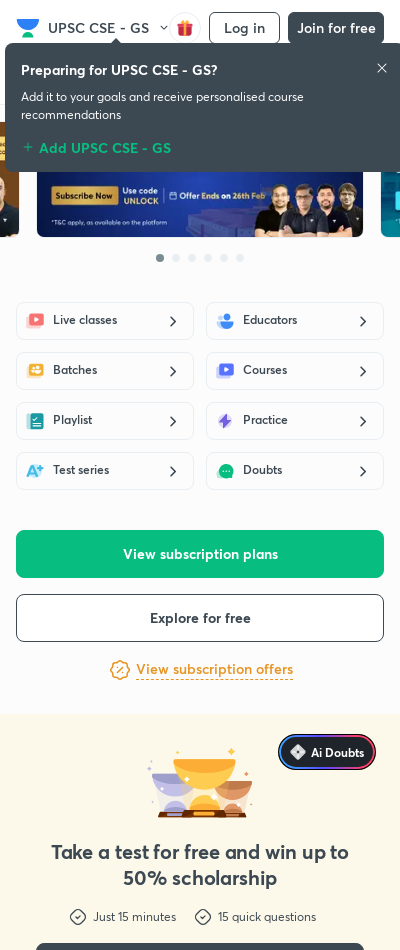